Tests drag and drop functionality by dragging an element to specific coordinates using offset values

Starting URL: https://jqueryui.com/droppable/

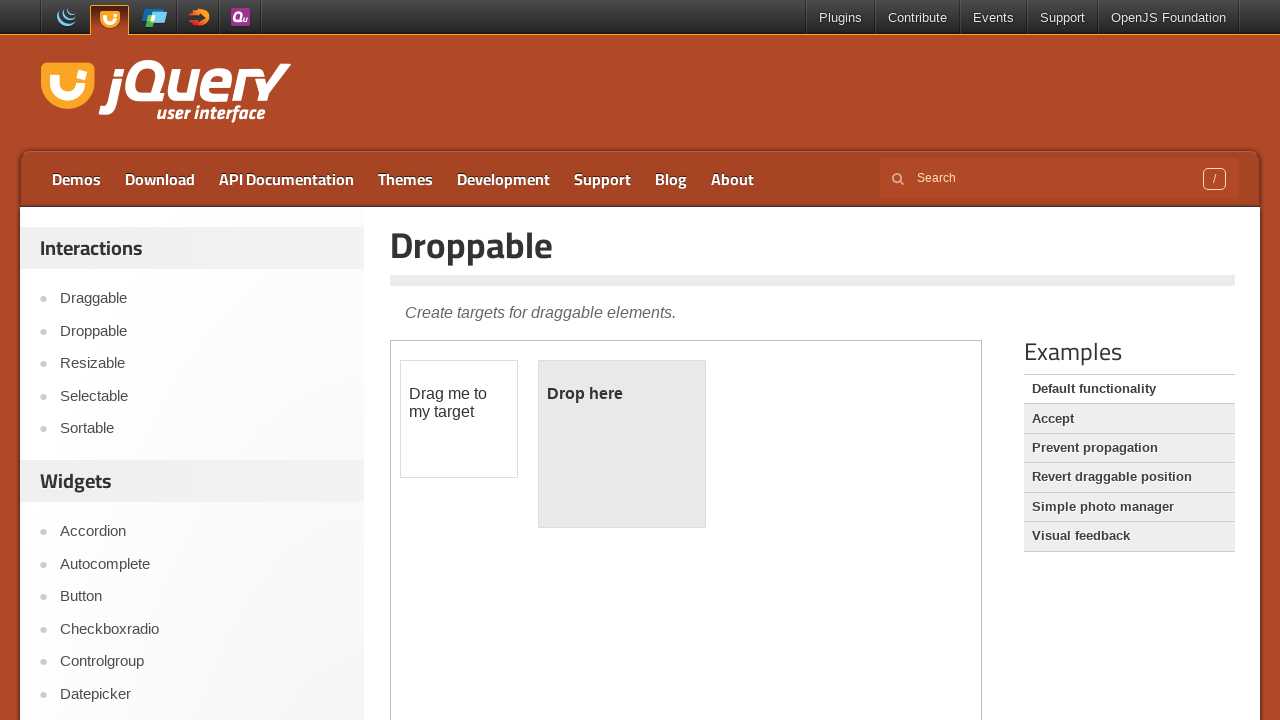

Located iframe containing drag and drop elements
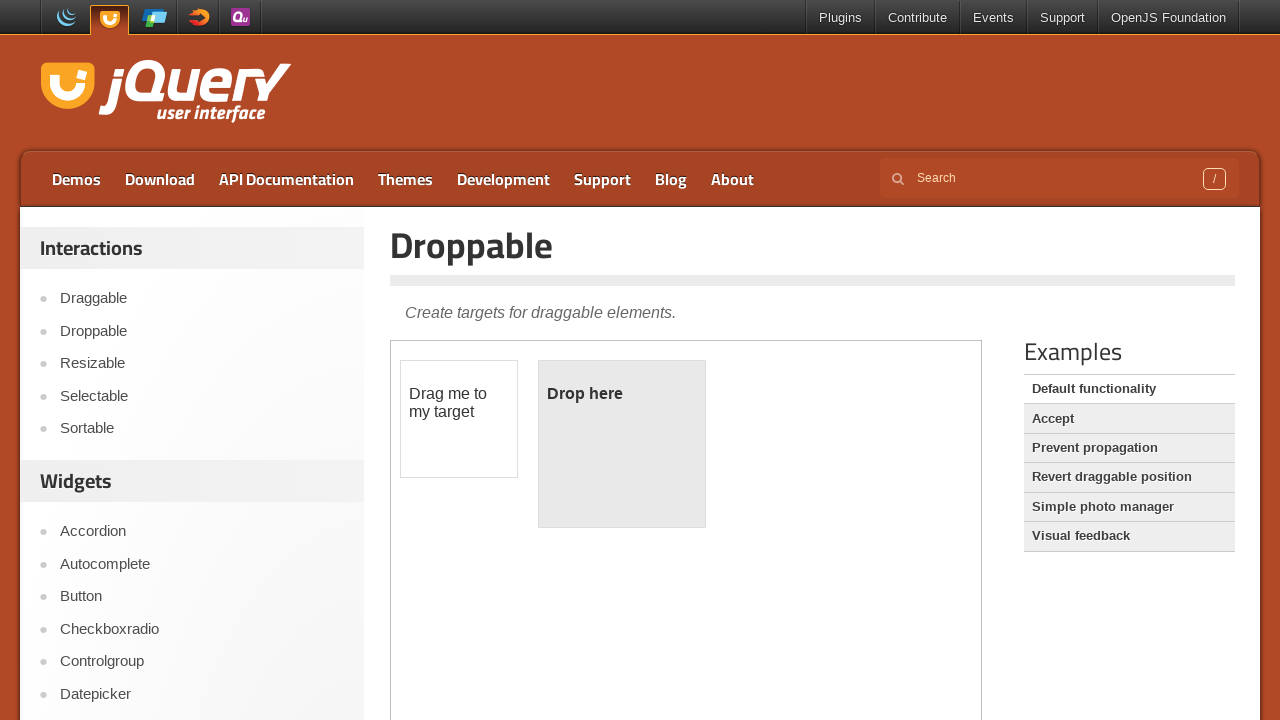

Located draggable element with ID 'draggable'
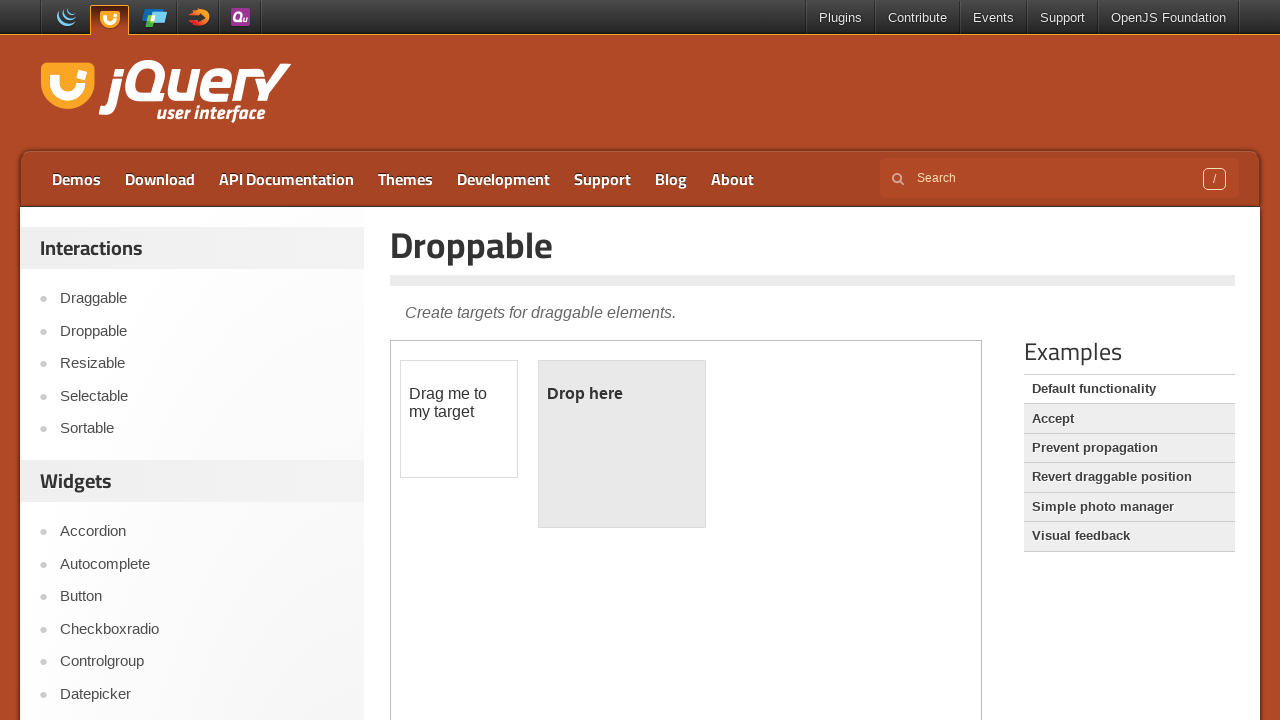

Retrieved bounding box of draggable element
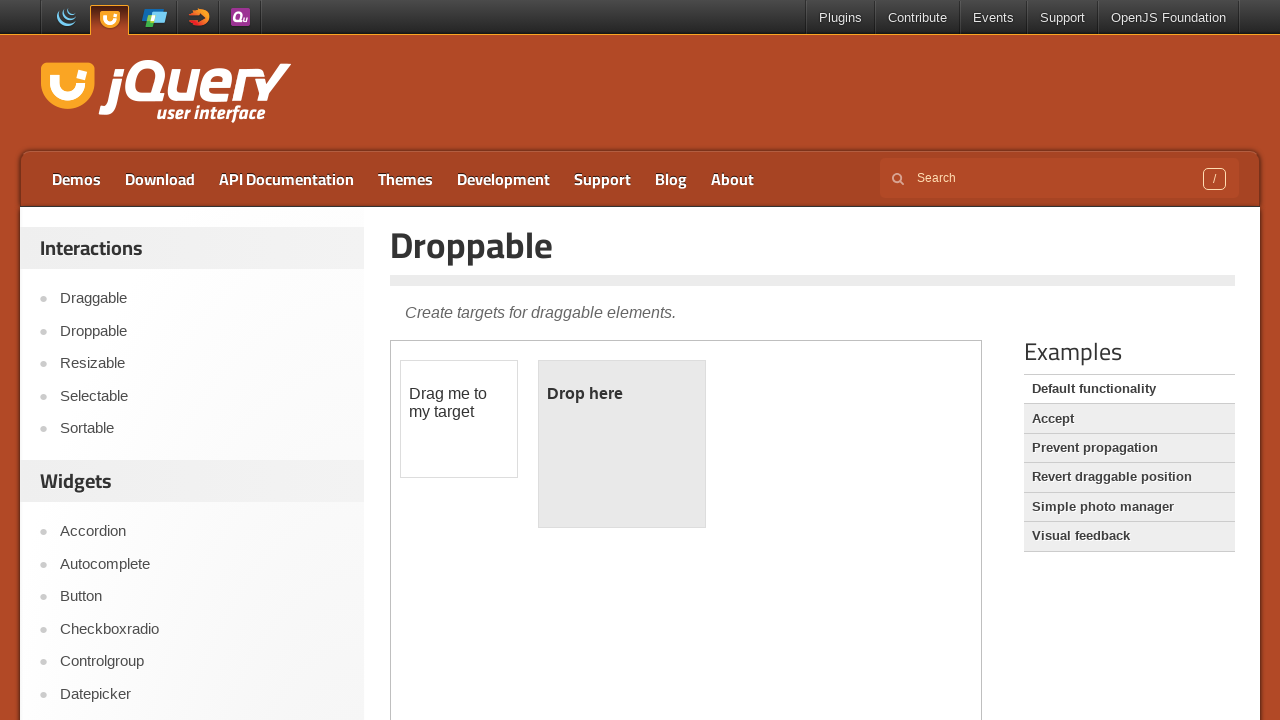

Moved mouse to center of draggable element at (459, 419)
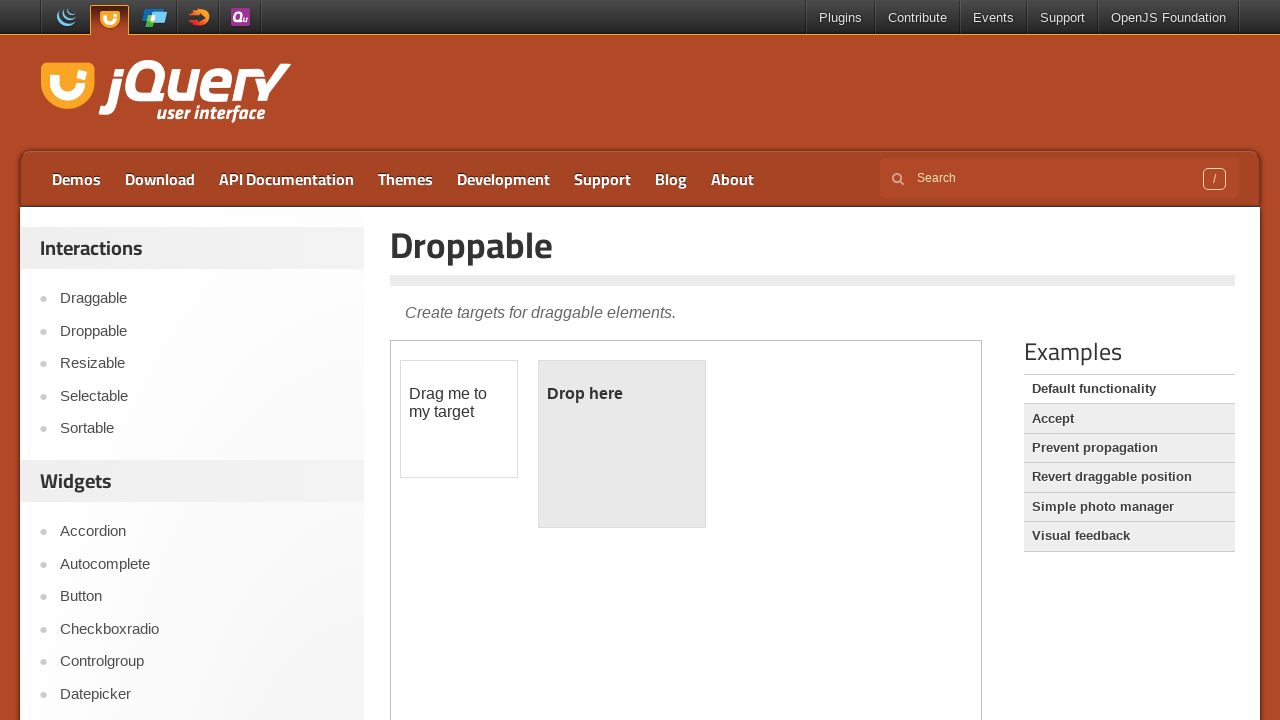

Pressed mouse button down to initiate drag at (459, 419)
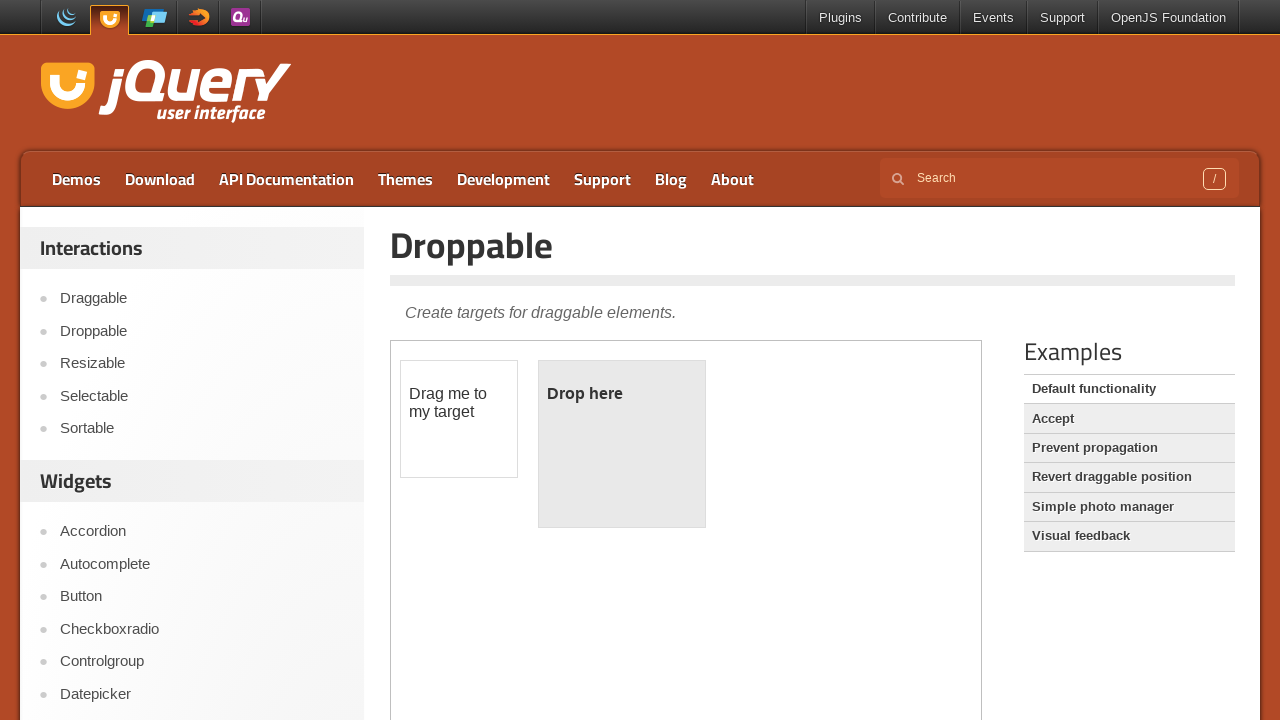

Dragged element by offset (84, 28) pixels at (543, 447)
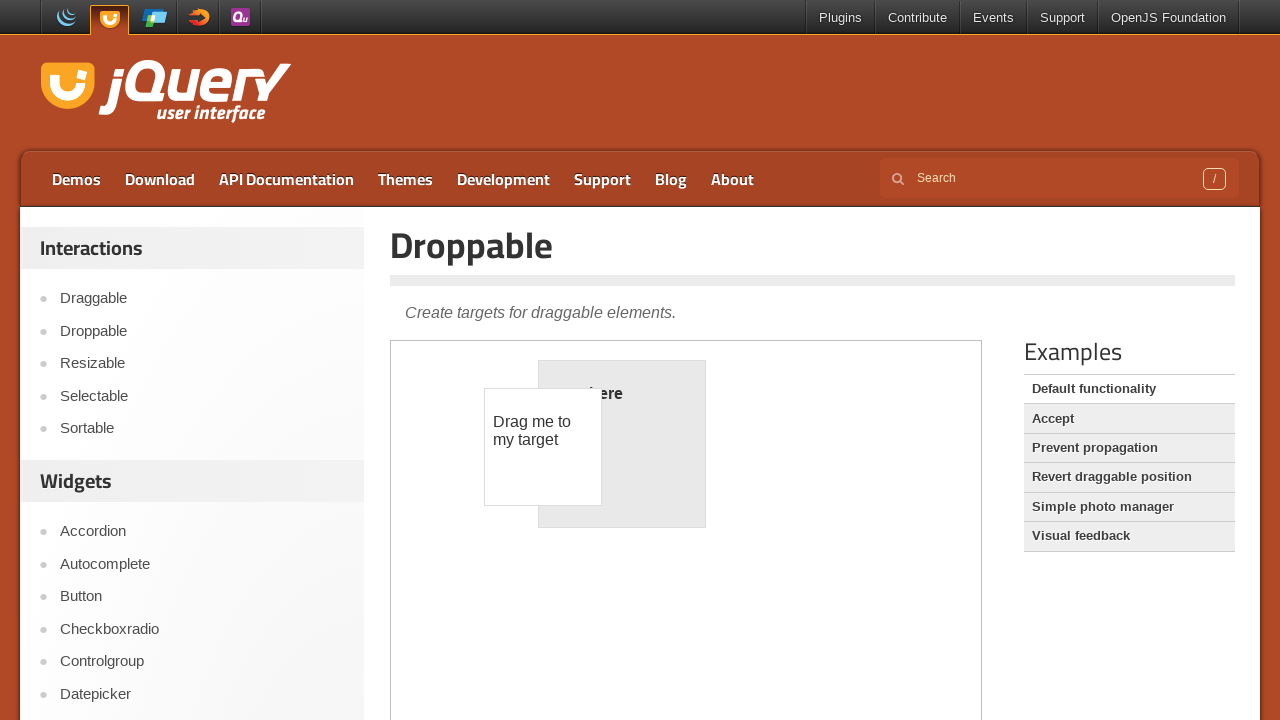

Released mouse button to complete drag and drop at (543, 447)
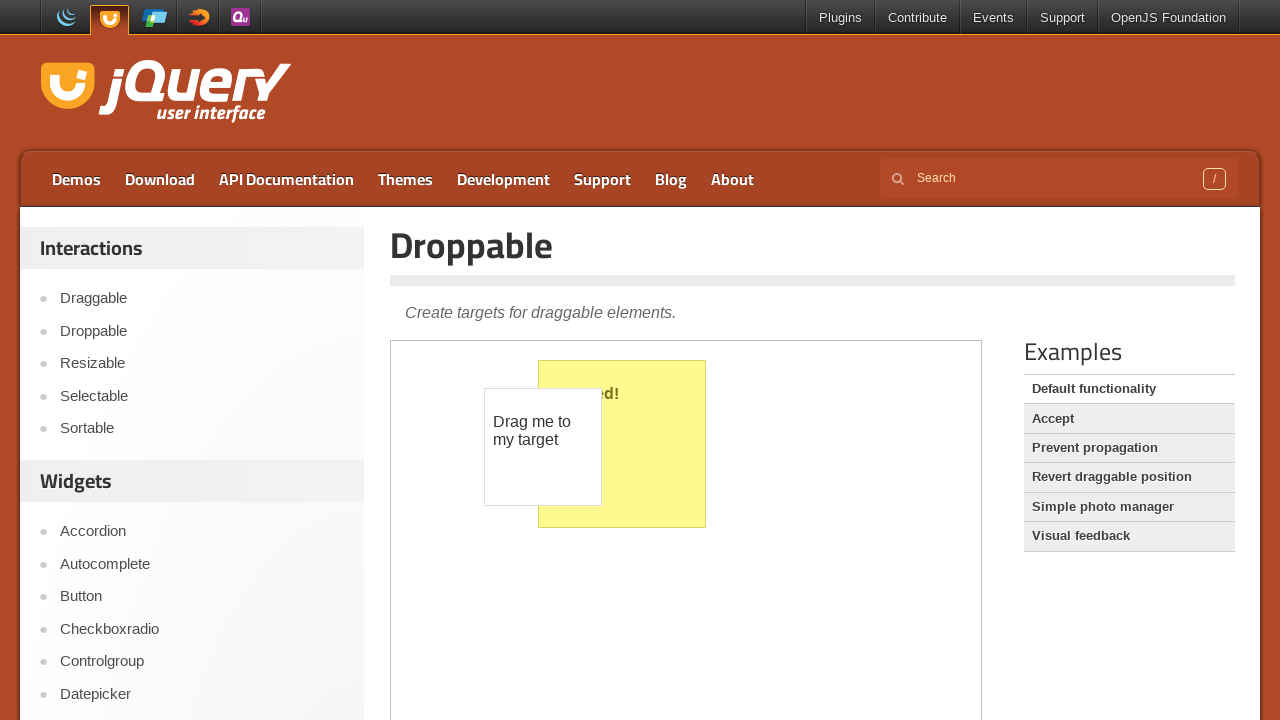

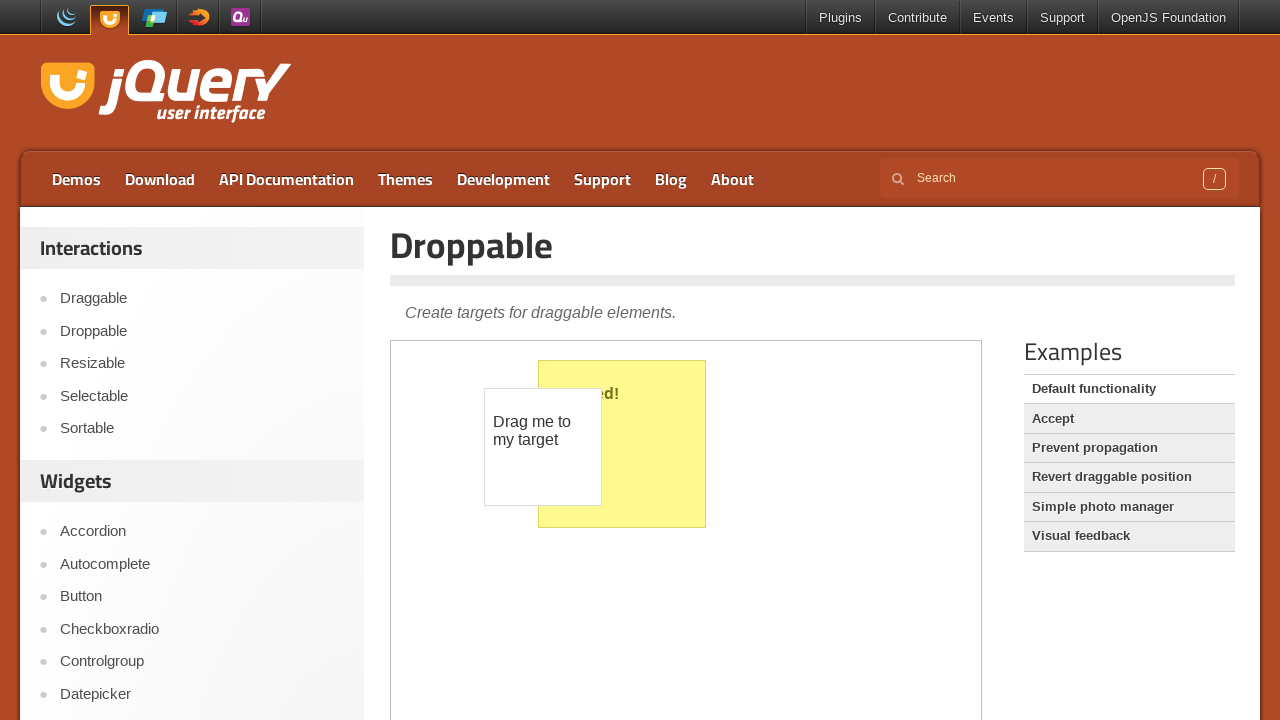